Locates a dropdown element by tag name and retrieves its text content

Starting URL: http://only-testing-blog.blogspot.in/2013/11/new-test.html

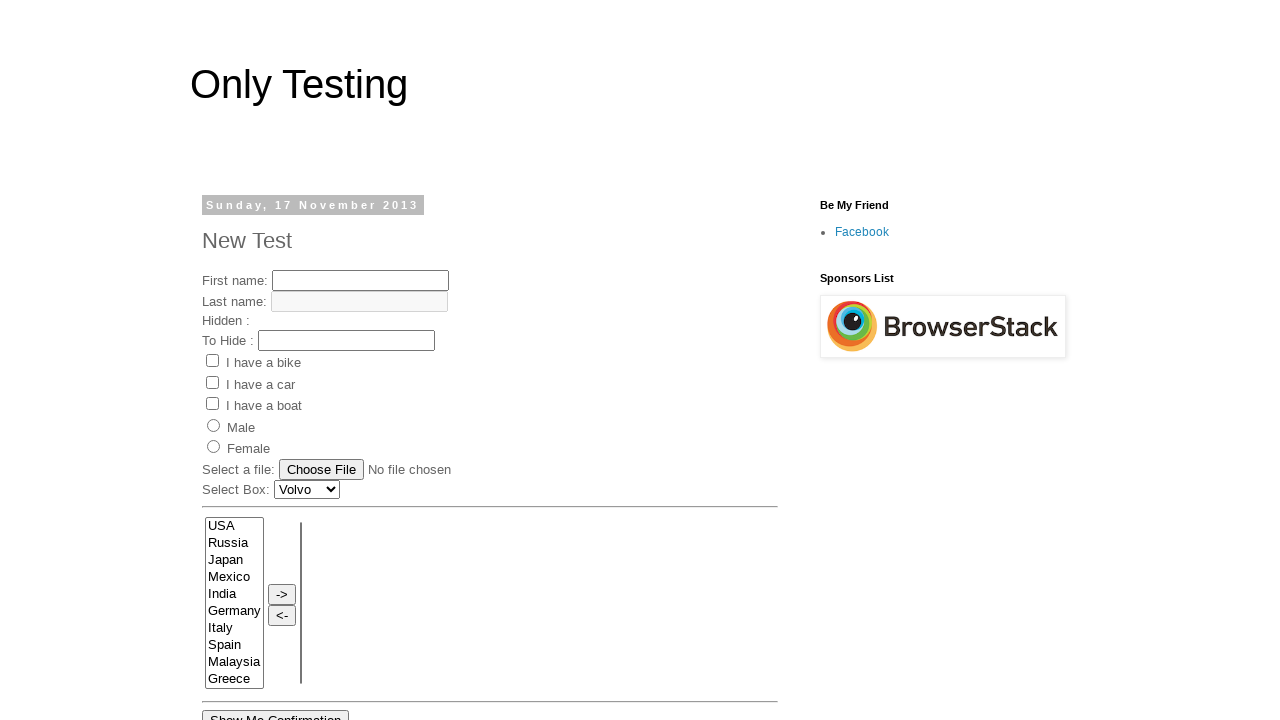

Located dropdown element by tag name and retrieved its text content
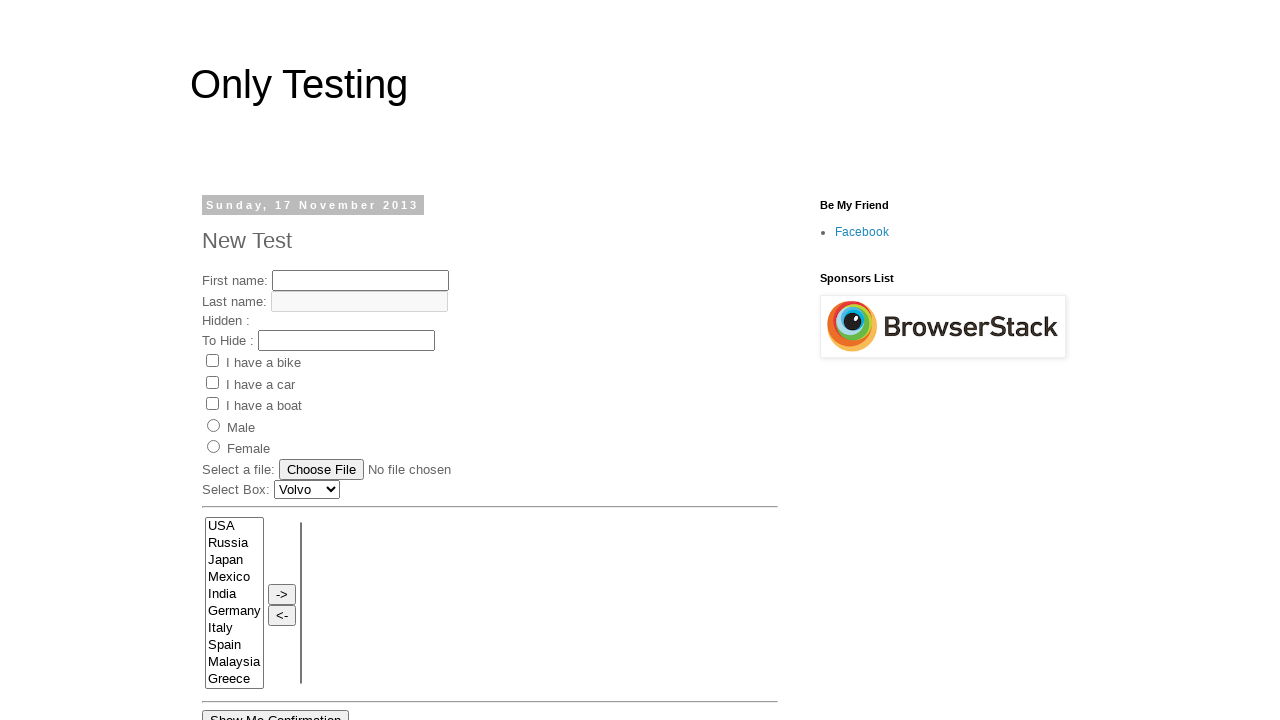

Printed dropdown text content to console
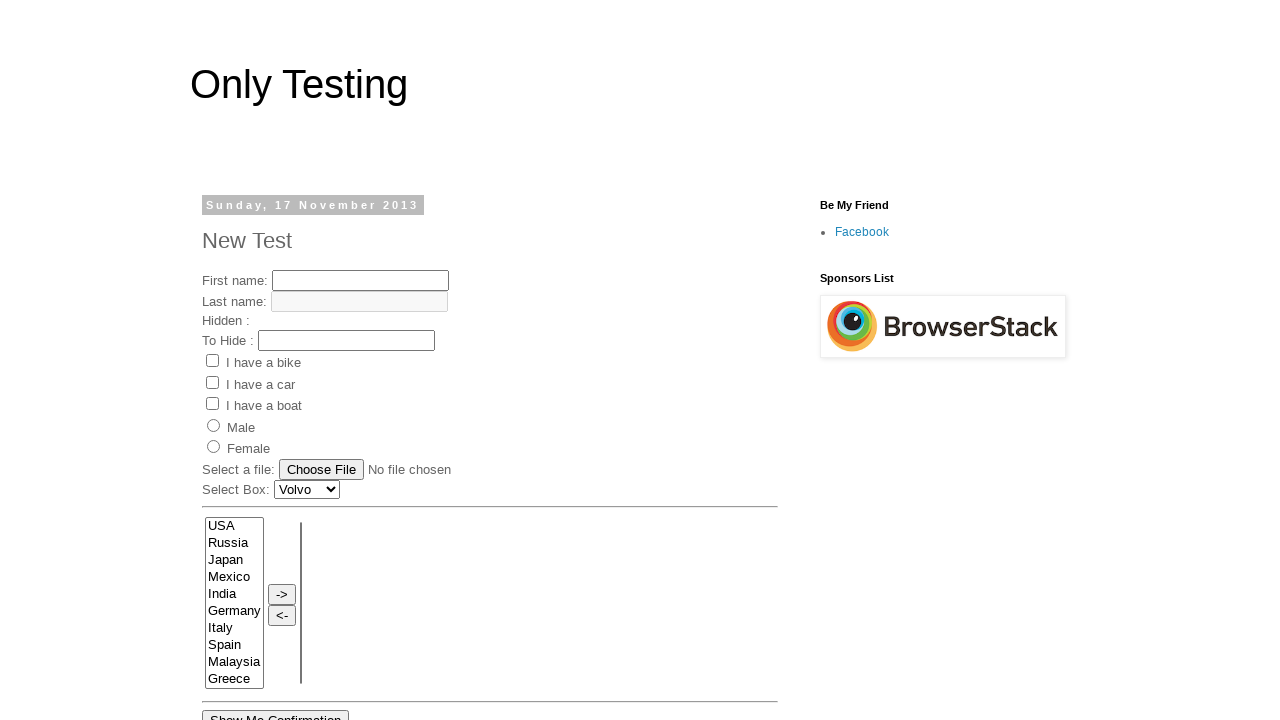

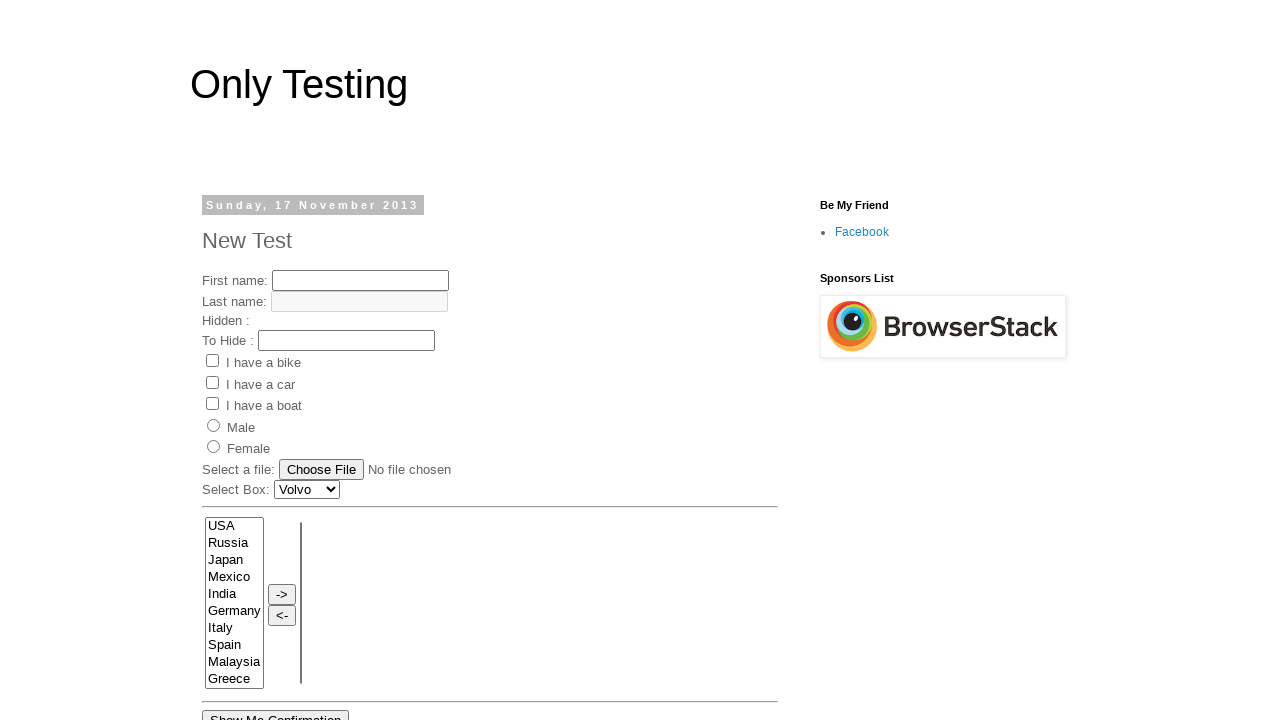